Tests form validation by filling all fields except Zip code, submitting the form, and verifying that the empty Zip code field is highlighted red (invalid) while all other filled fields are highlighted green (valid).

Starting URL: https://bonigarcia.dev/selenium-webdriver-java/data-types.html

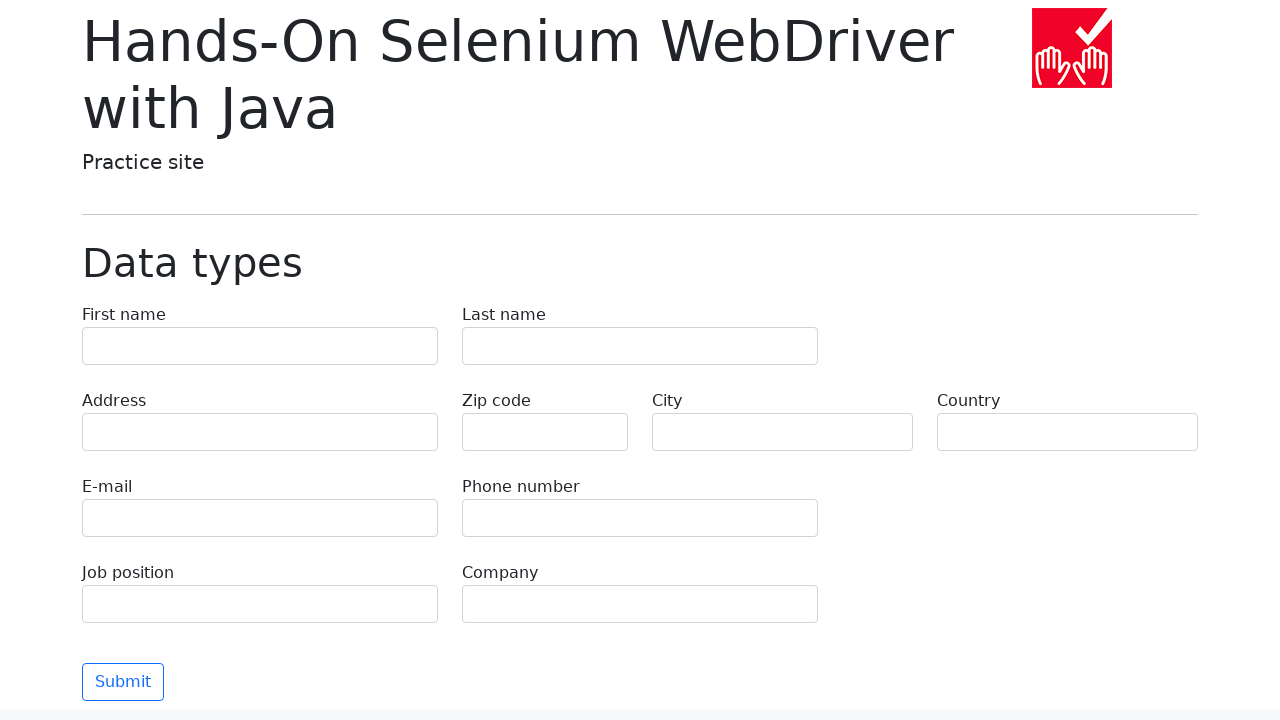

Filled first name field with 'Иван' on input[name="first-name"]
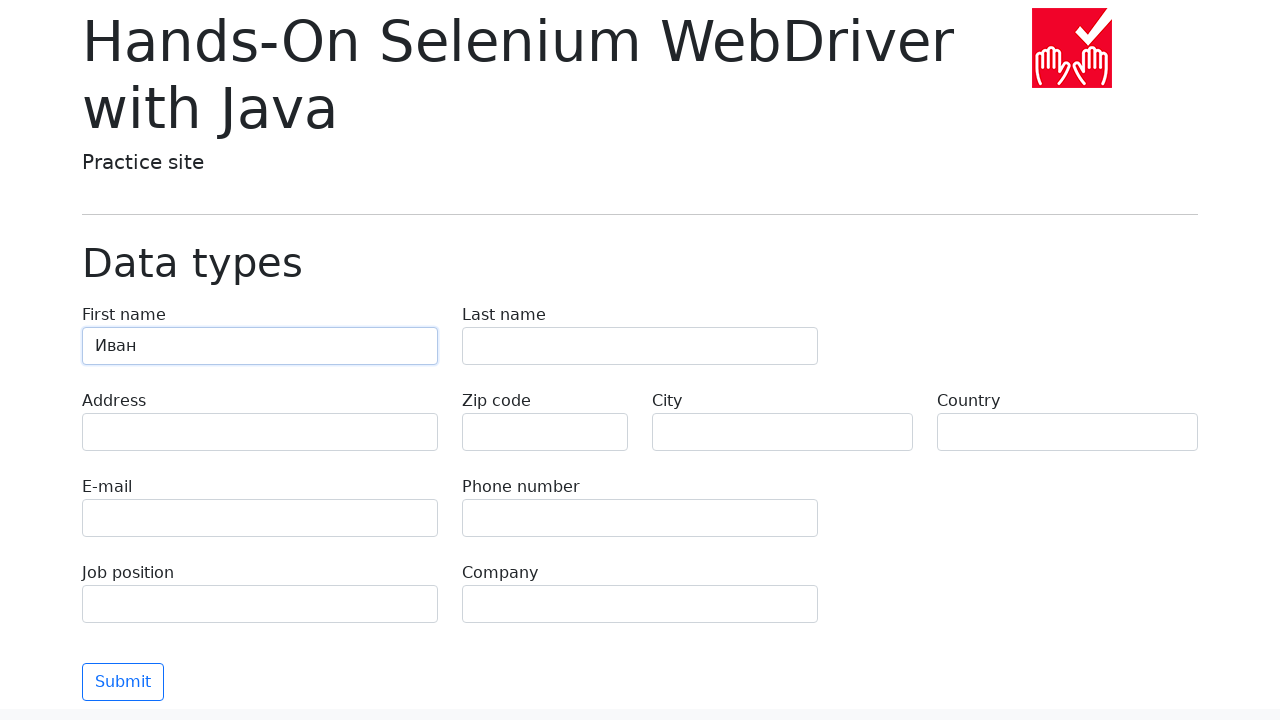

Filled last name field with 'Петров' on input[name="last-name"]
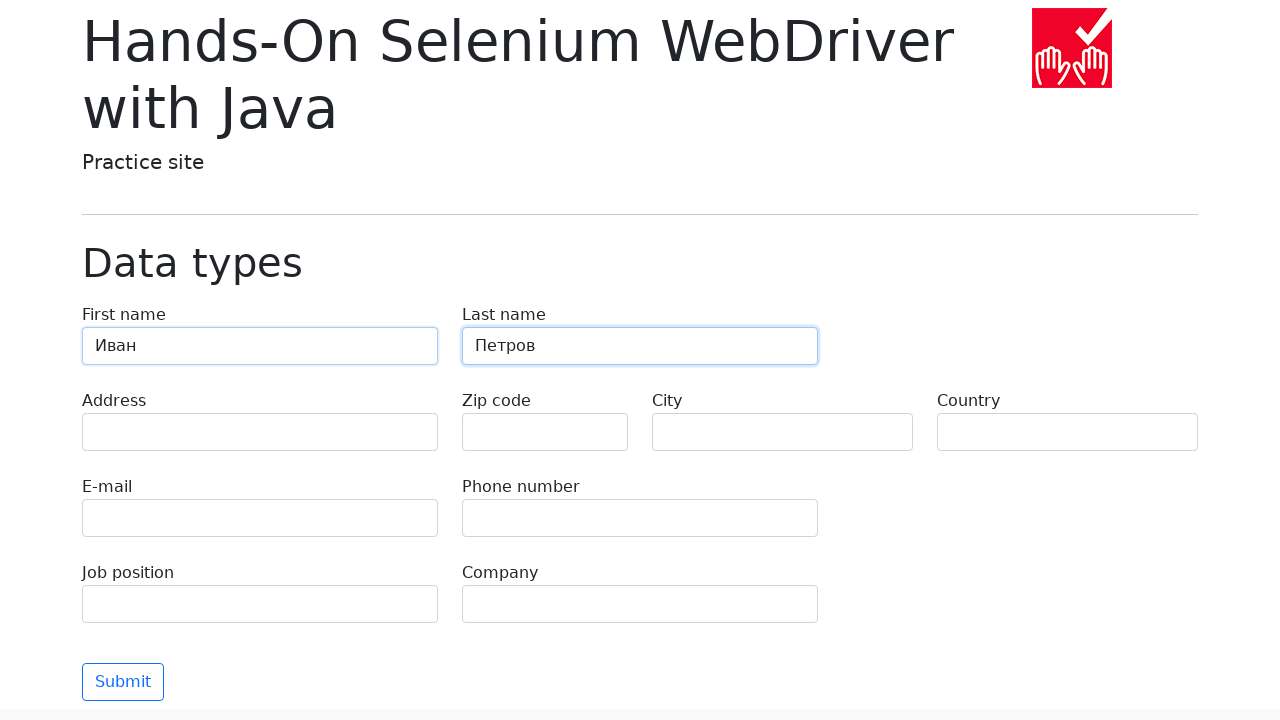

Filled address field with 'Ленина, 55-3' on input[name="address"]
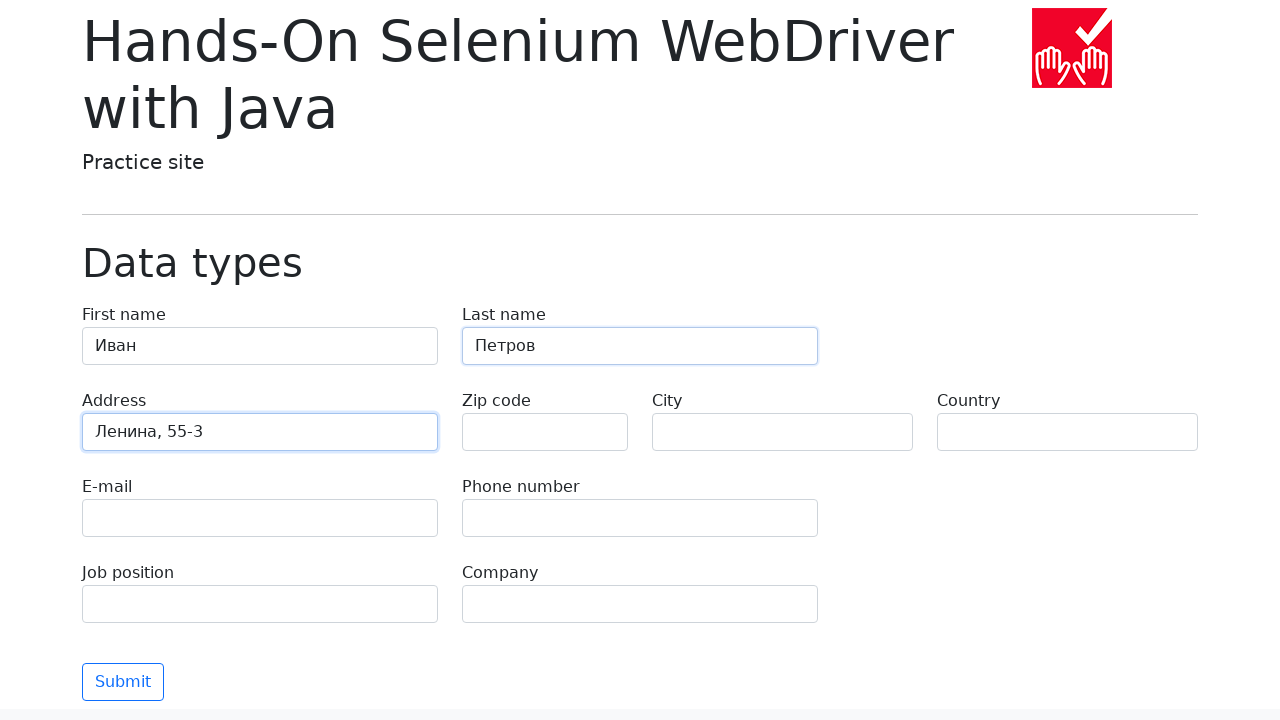

Filled email field with 'test@skypro.com' on input[name="e-mail"]
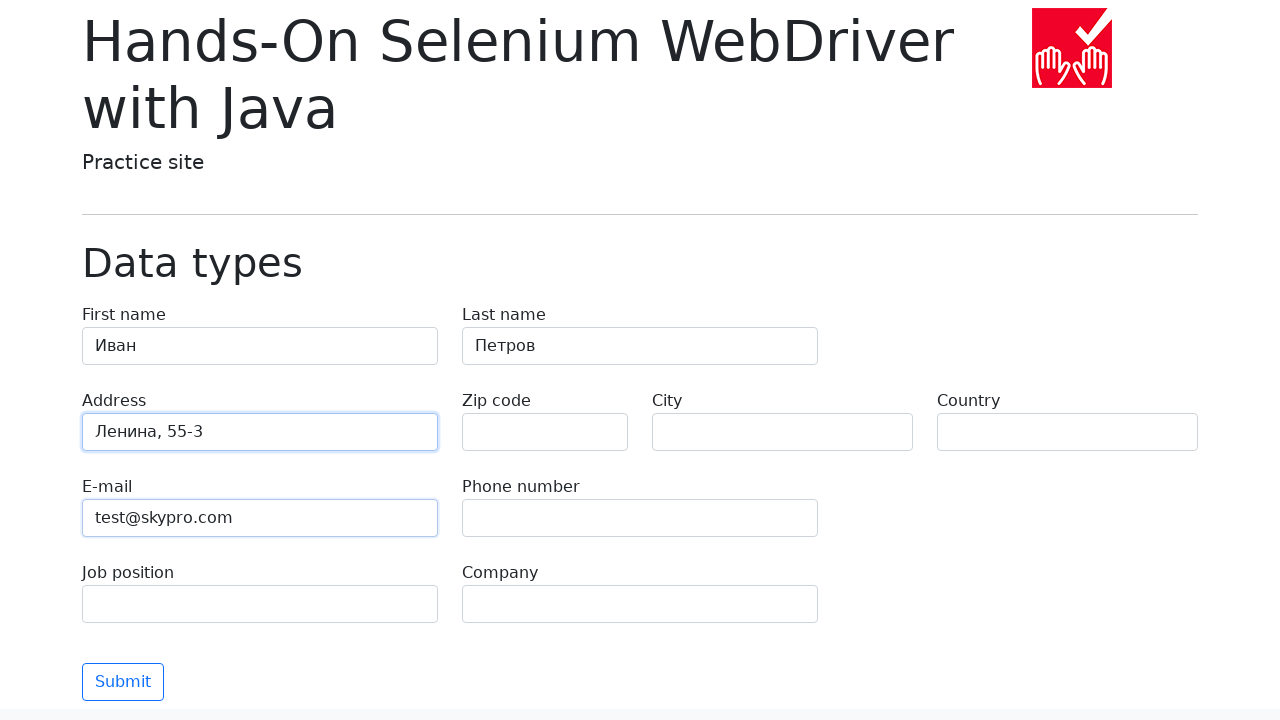

Filled phone field with '+7985899998787' on input[name="phone"]
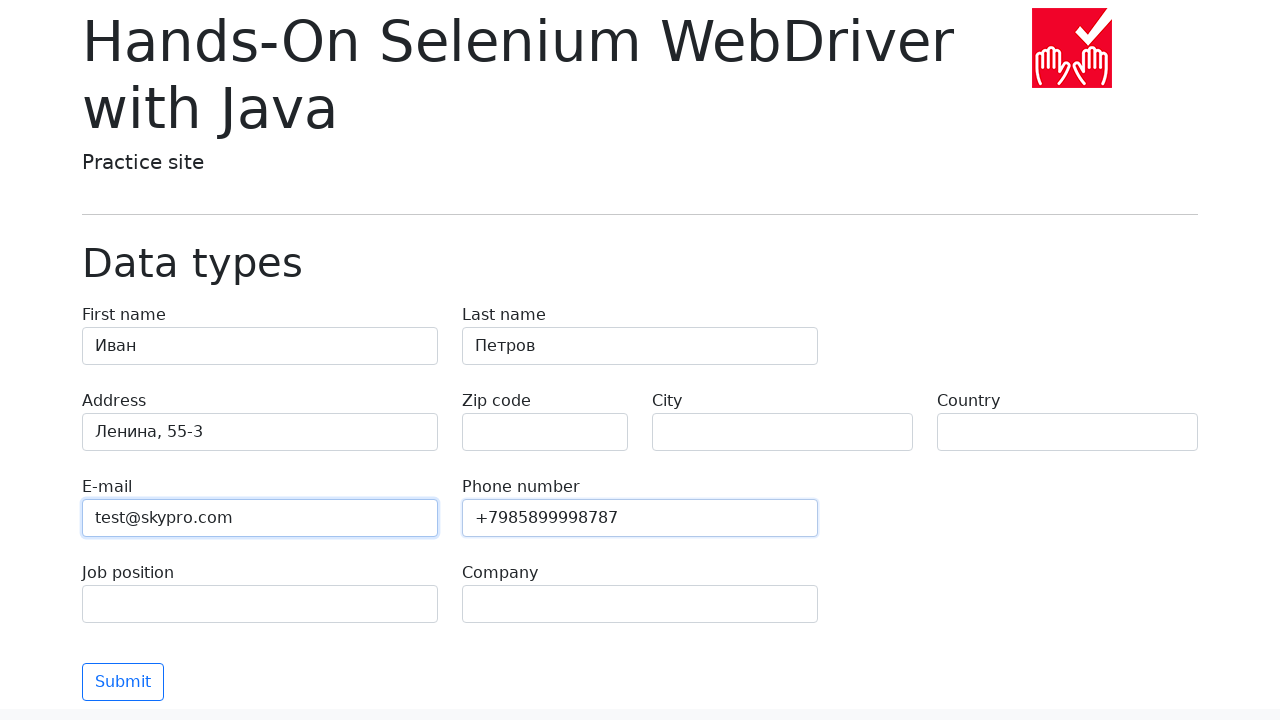

Filled city field with 'Москва' on input[name="city"]
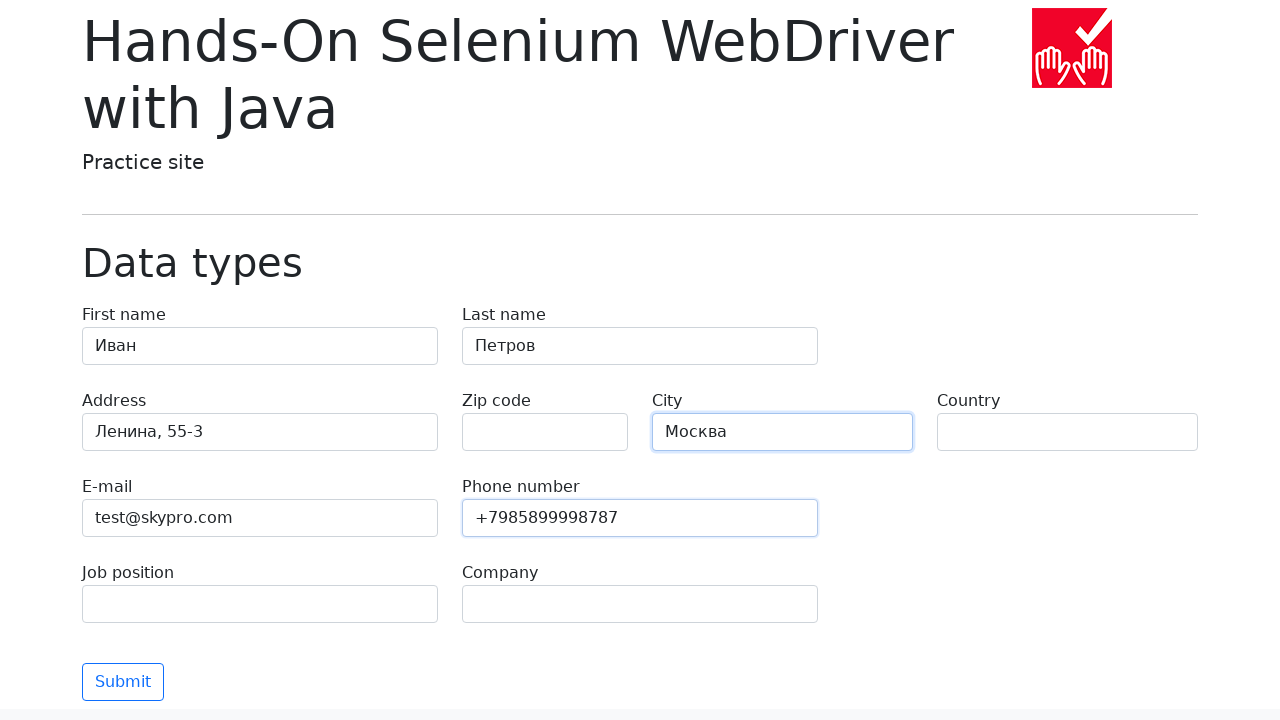

Filled country field with 'Россия' on input[name="country"]
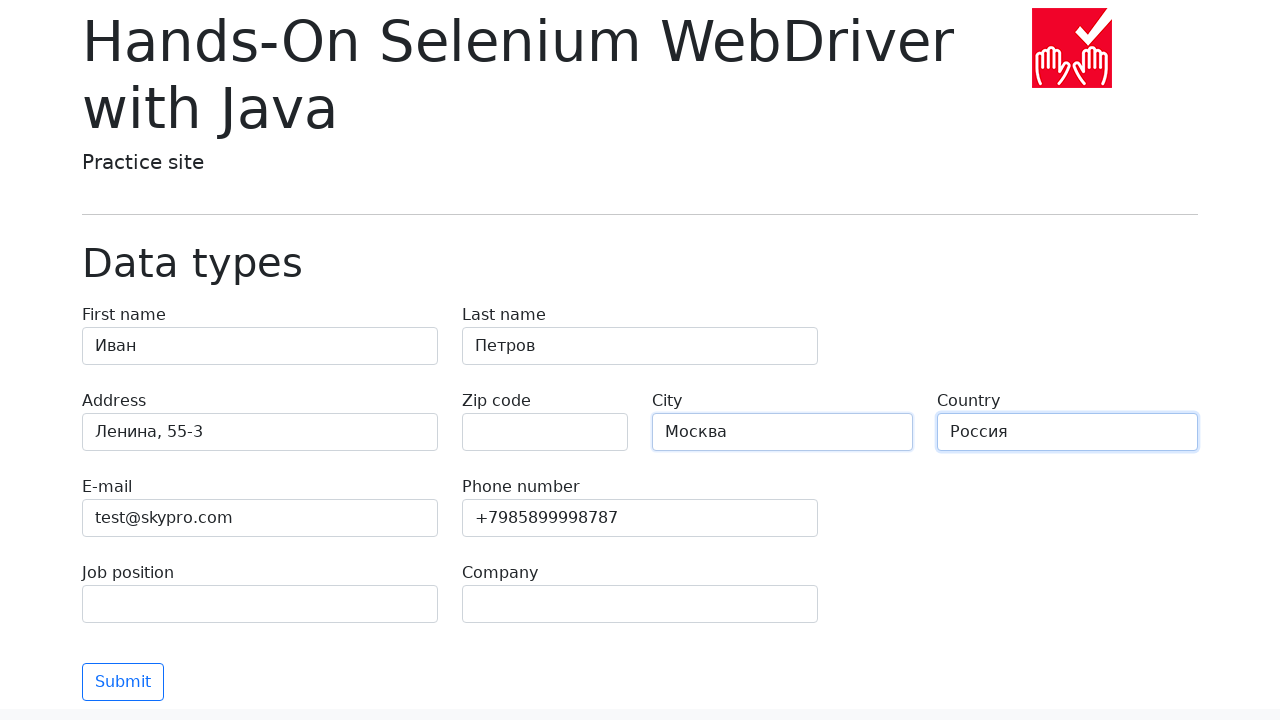

Filled job position field with 'QA' on input[name="job-position"]
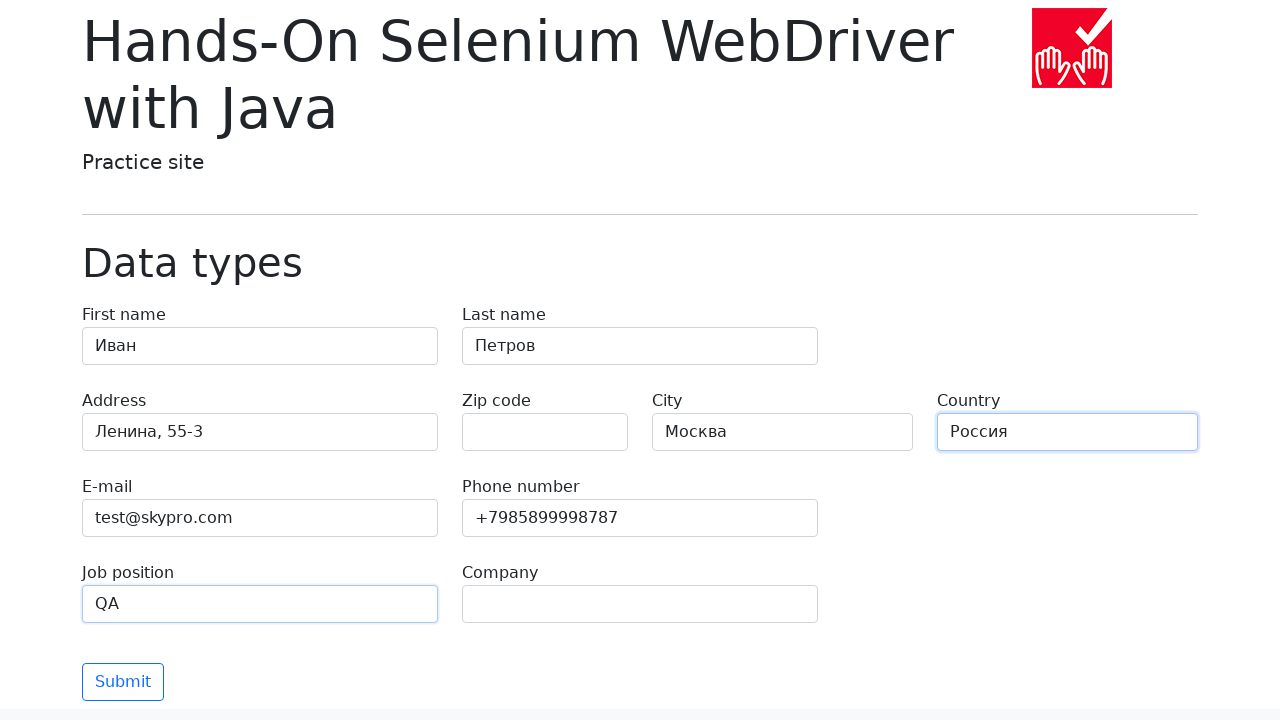

Filled company field with 'SkyPro' on input[name="company"]
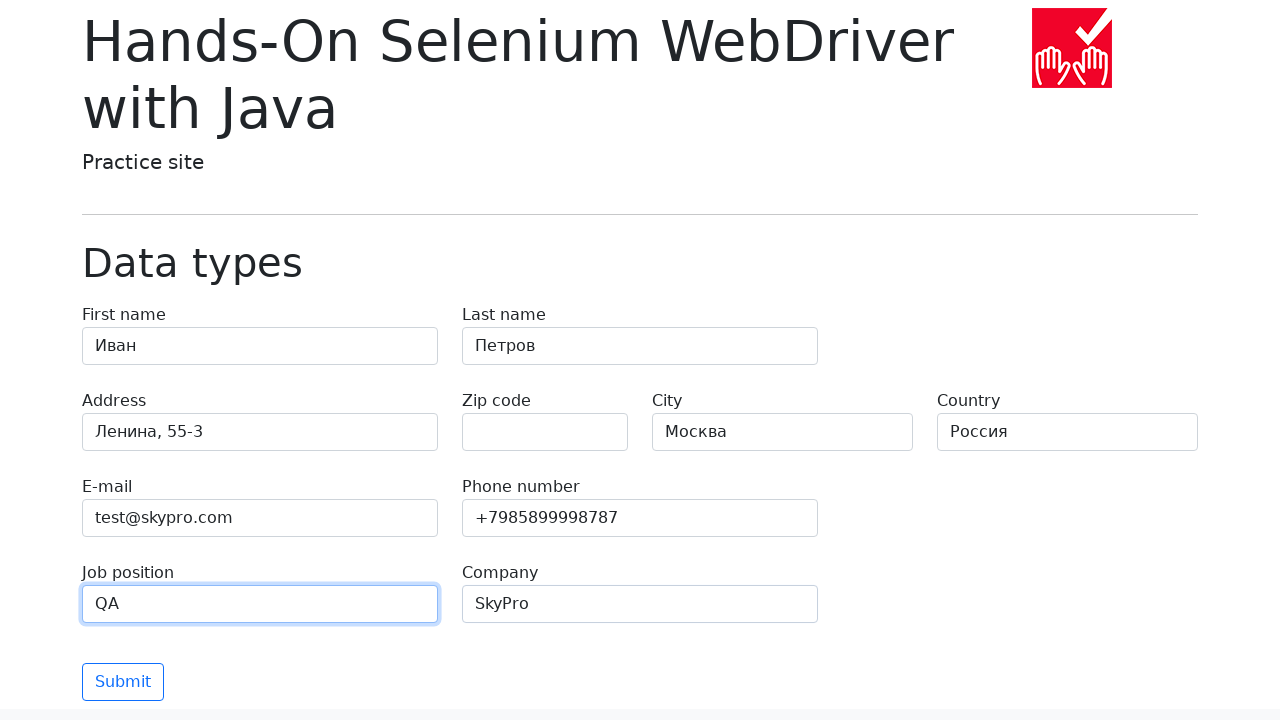

Clicked the Submit button to validate form at (123, 682) on button[type="submit"]
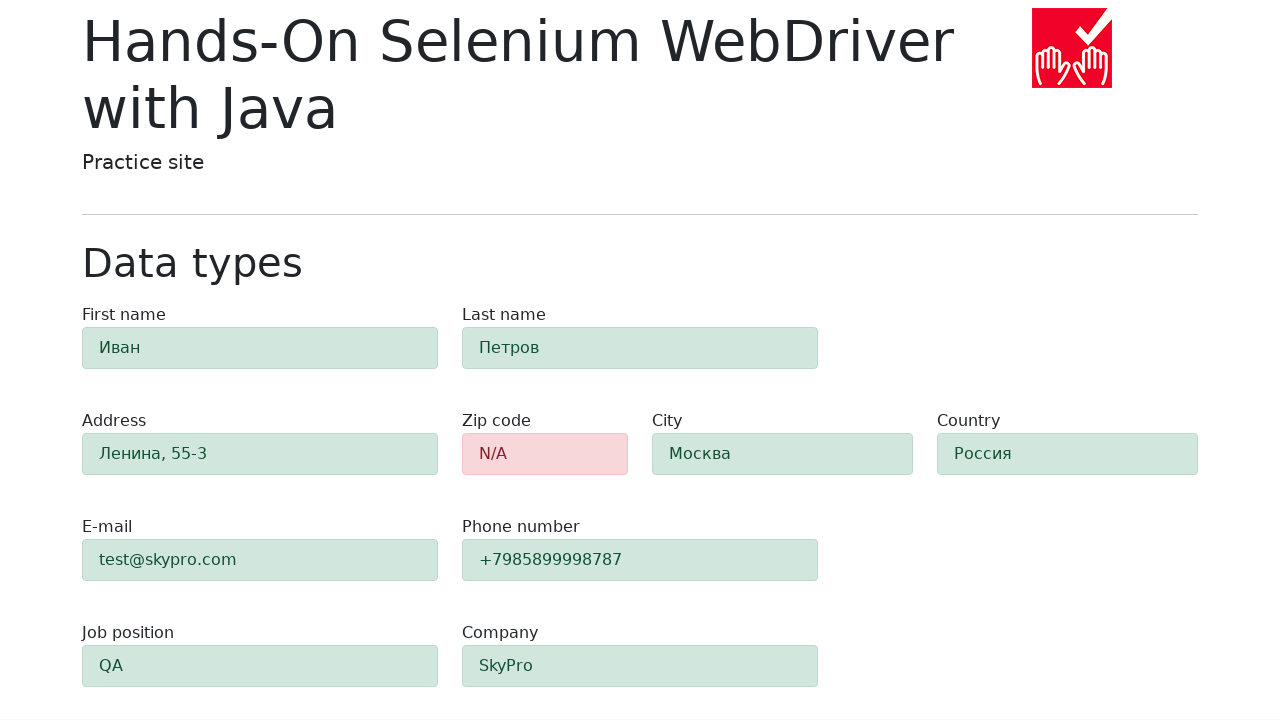

Waited for validation results to appear
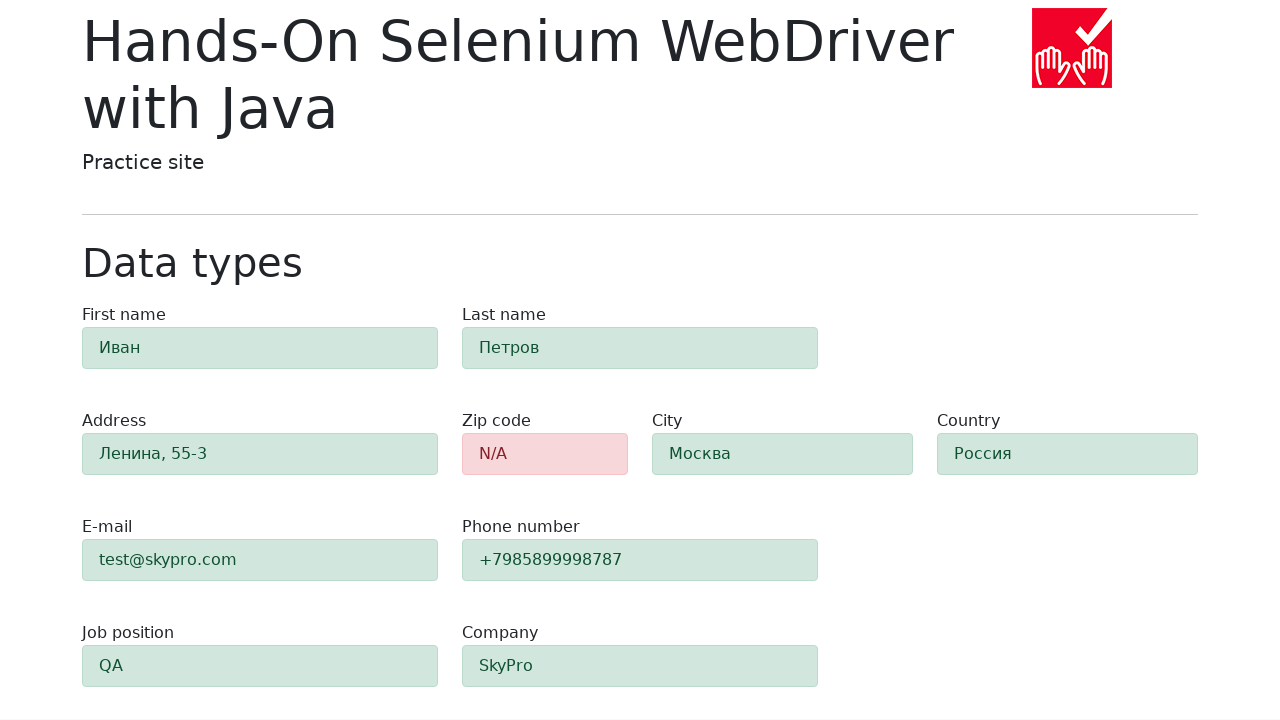

Located the Zip code field element
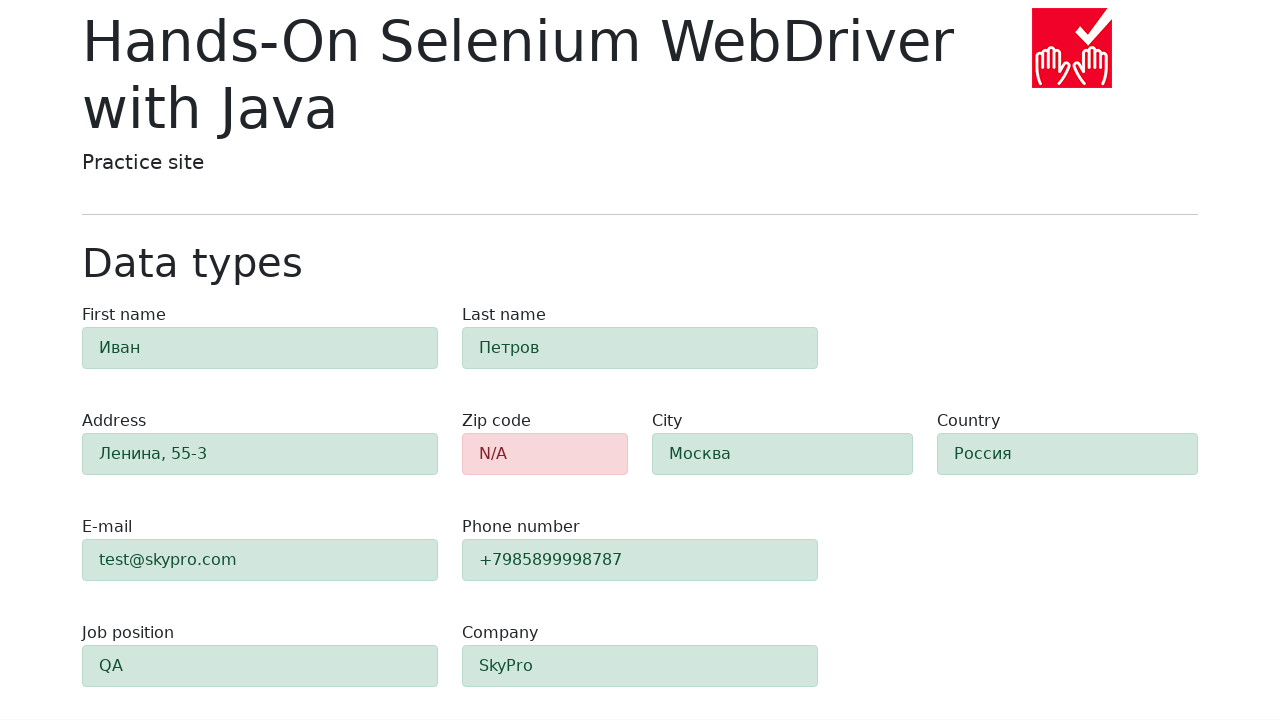

Verified that Zip code field is highlighted red (alert-danger class found)
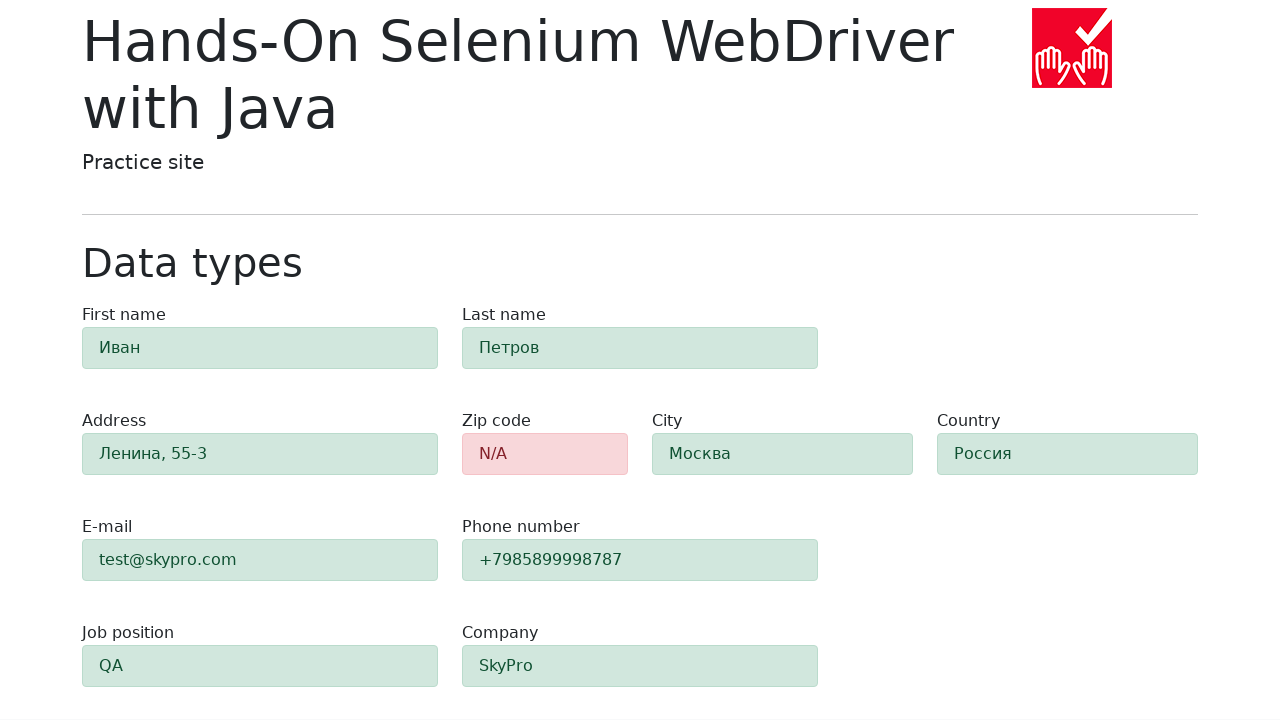

Located the first-name field element
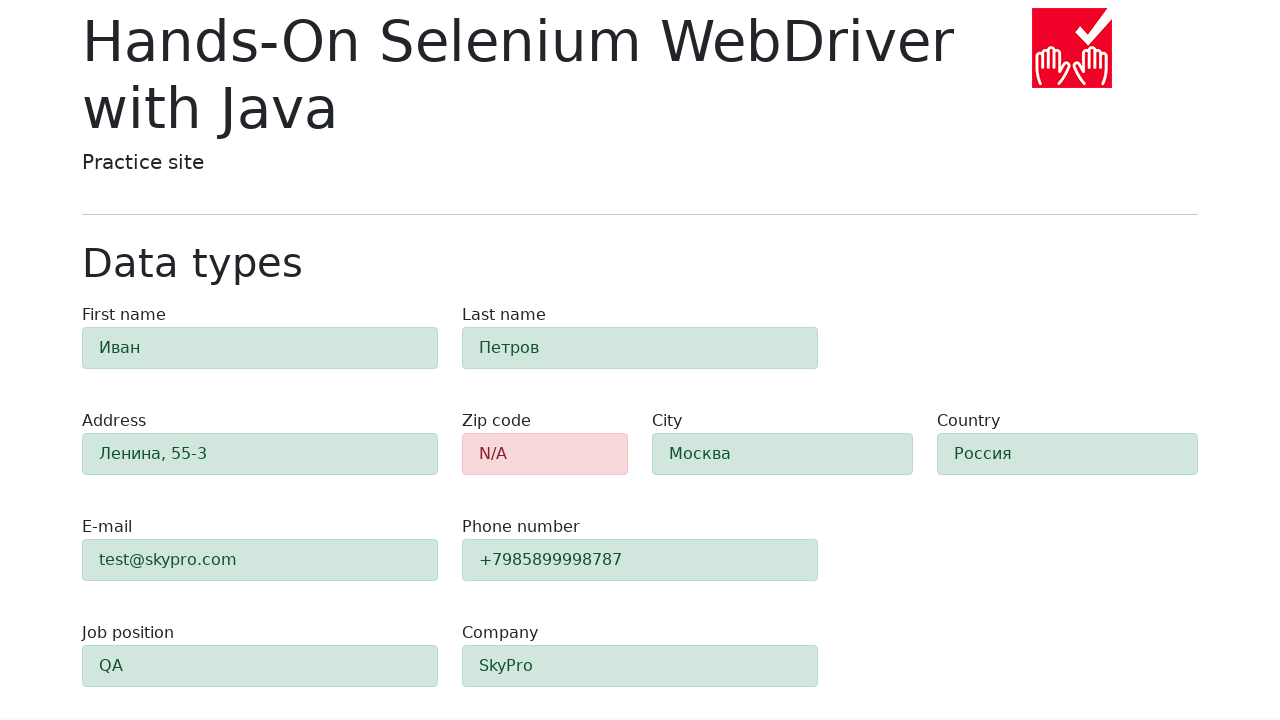

Verified that first-name field is highlighted green (alert-success class found)
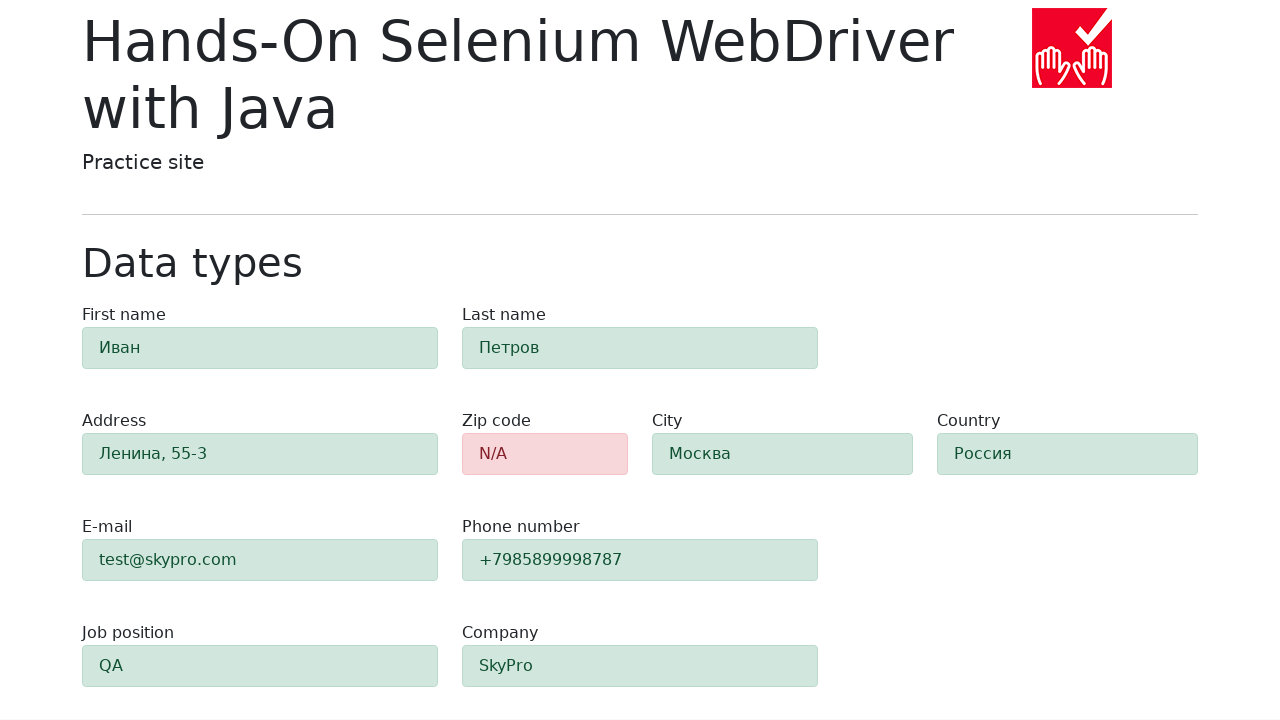

Located the last-name field element
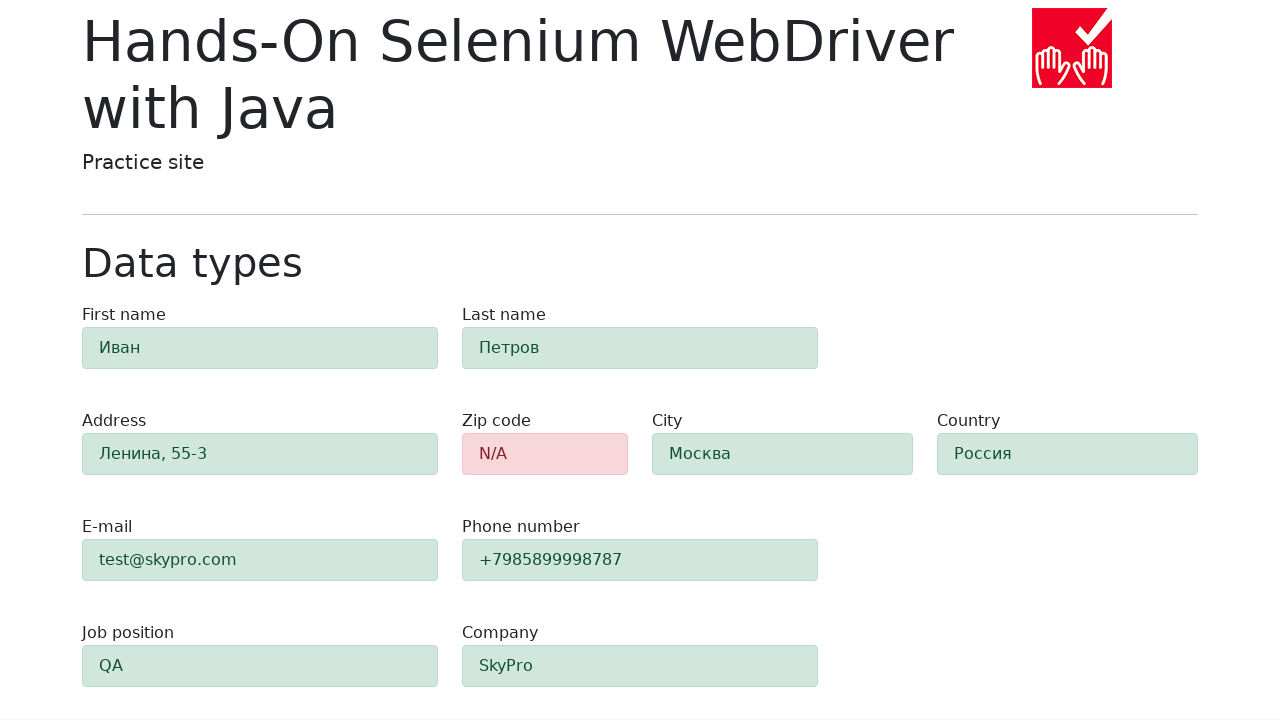

Verified that last-name field is highlighted green (alert-success class found)
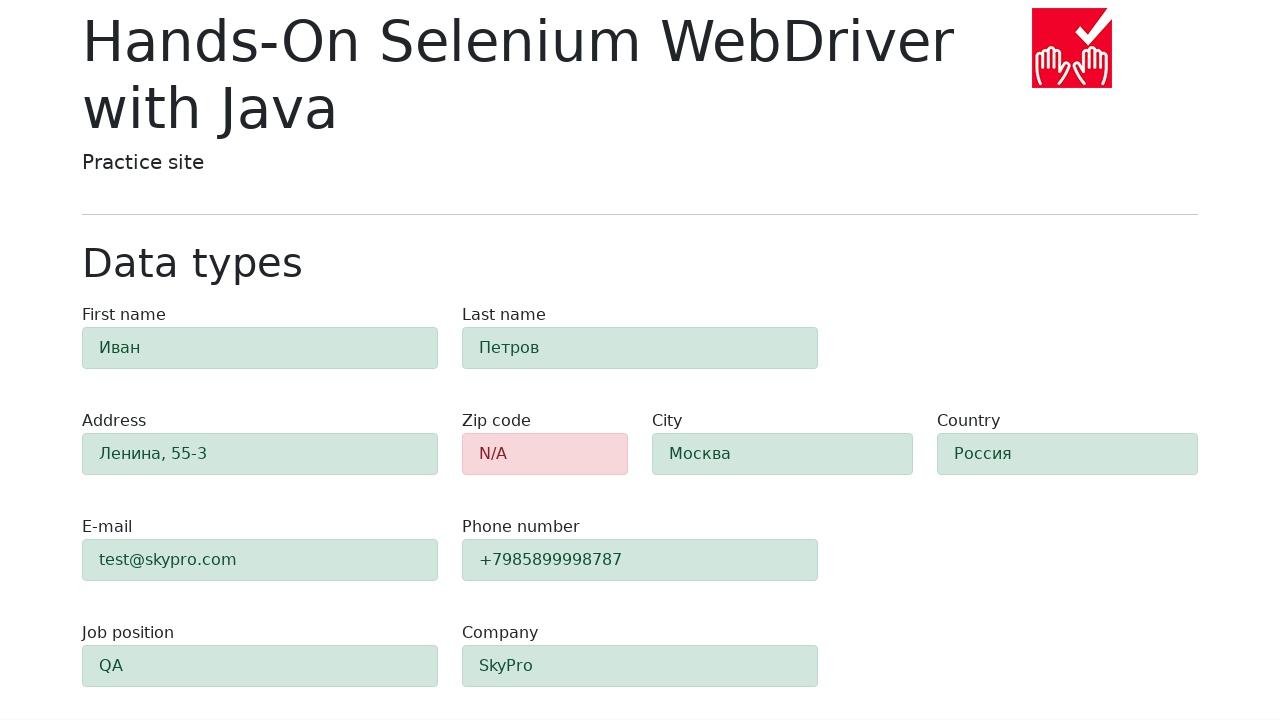

Located the address field element
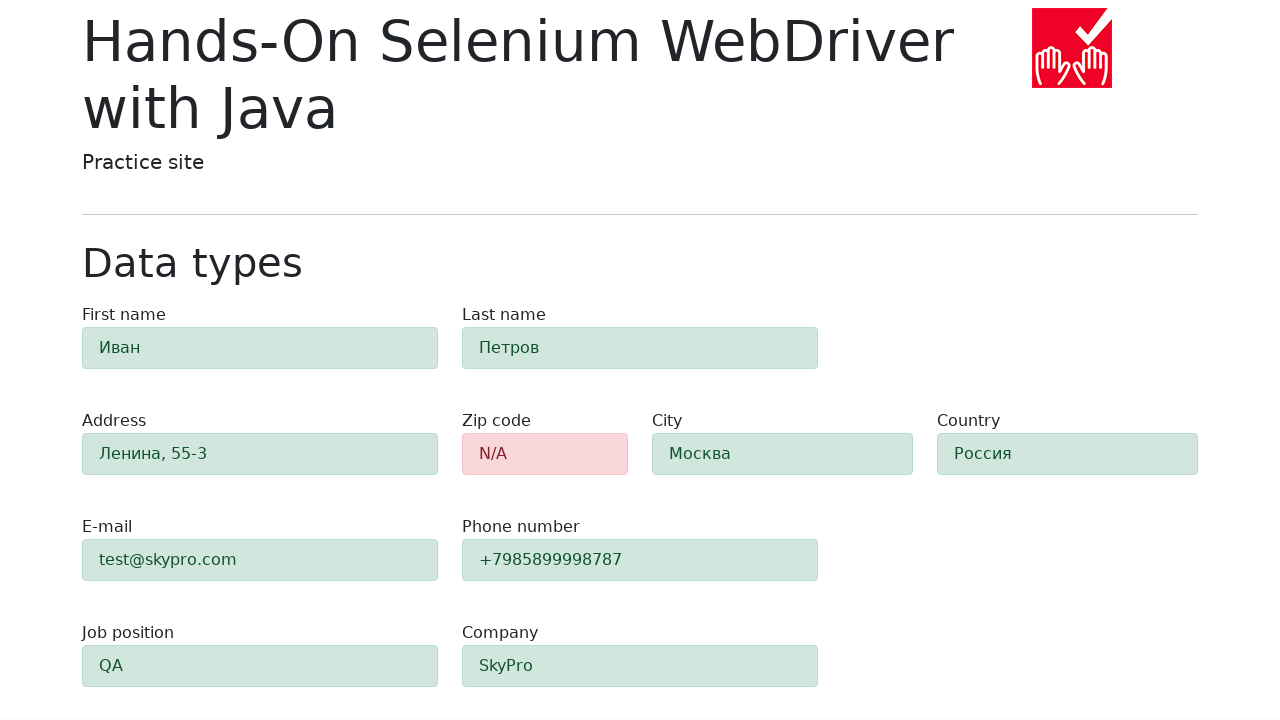

Verified that address field is highlighted green (alert-success class found)
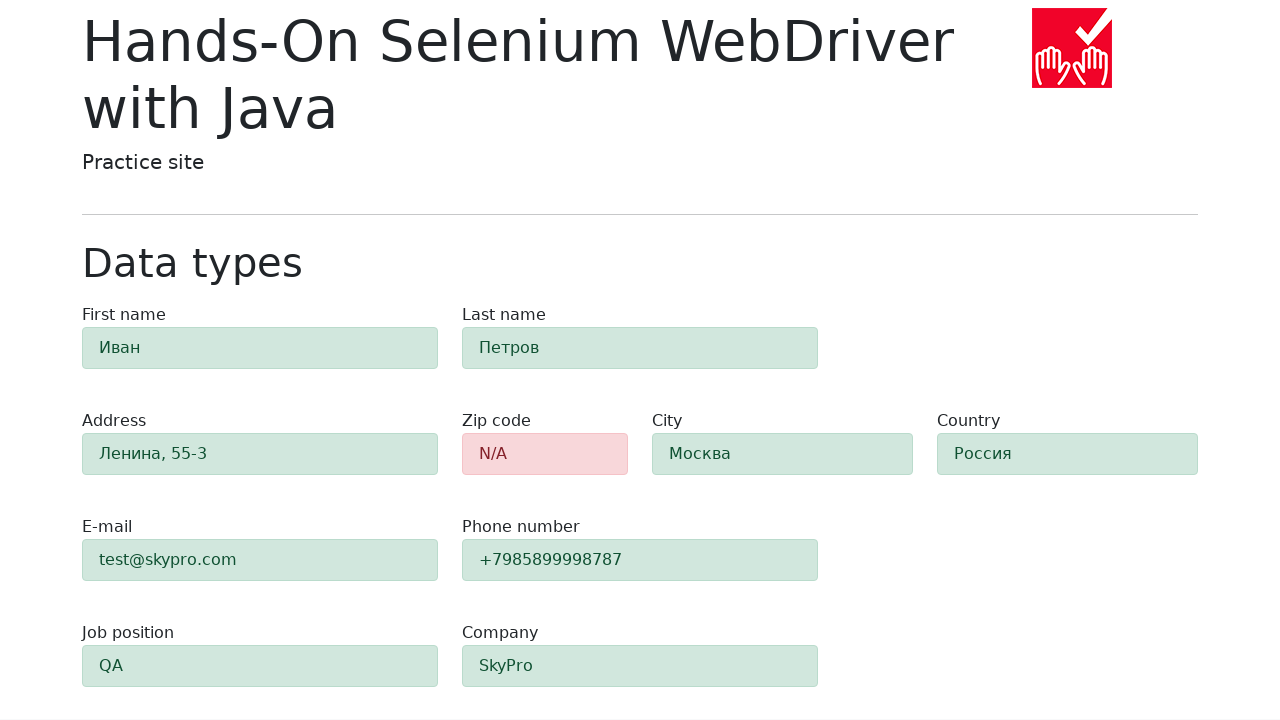

Located the e-mail field element
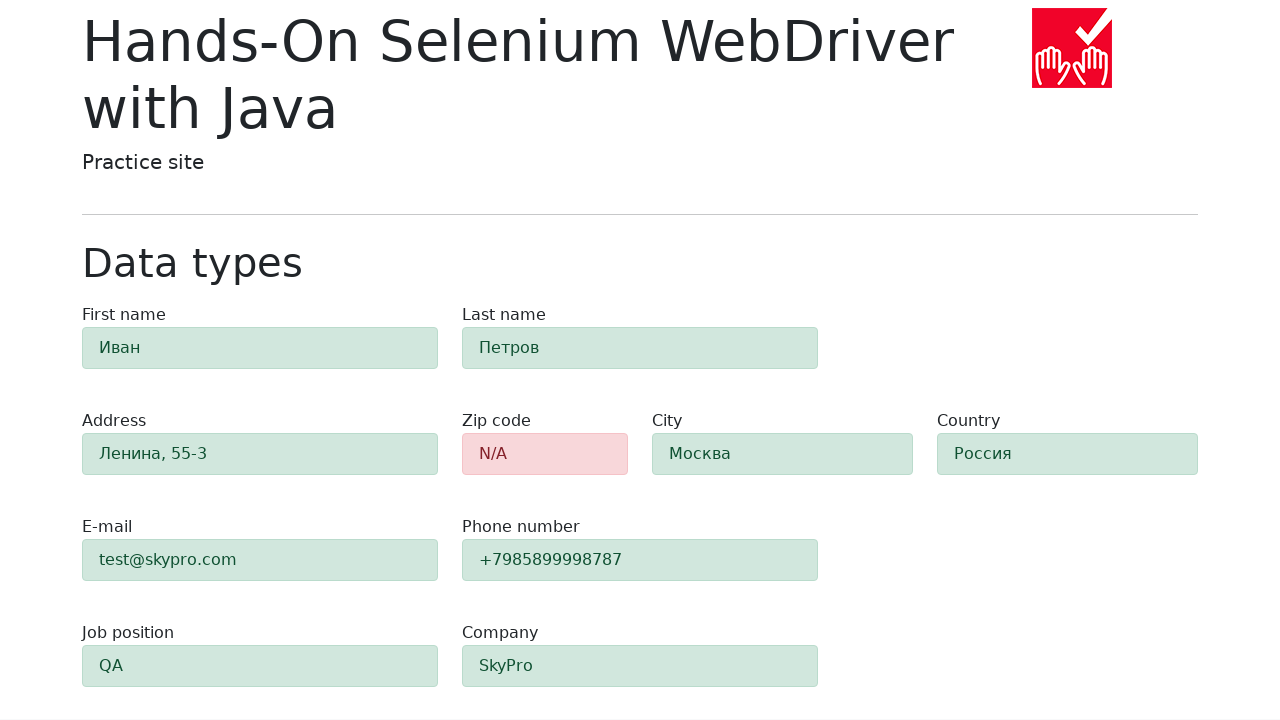

Verified that e-mail field is highlighted green (alert-success class found)
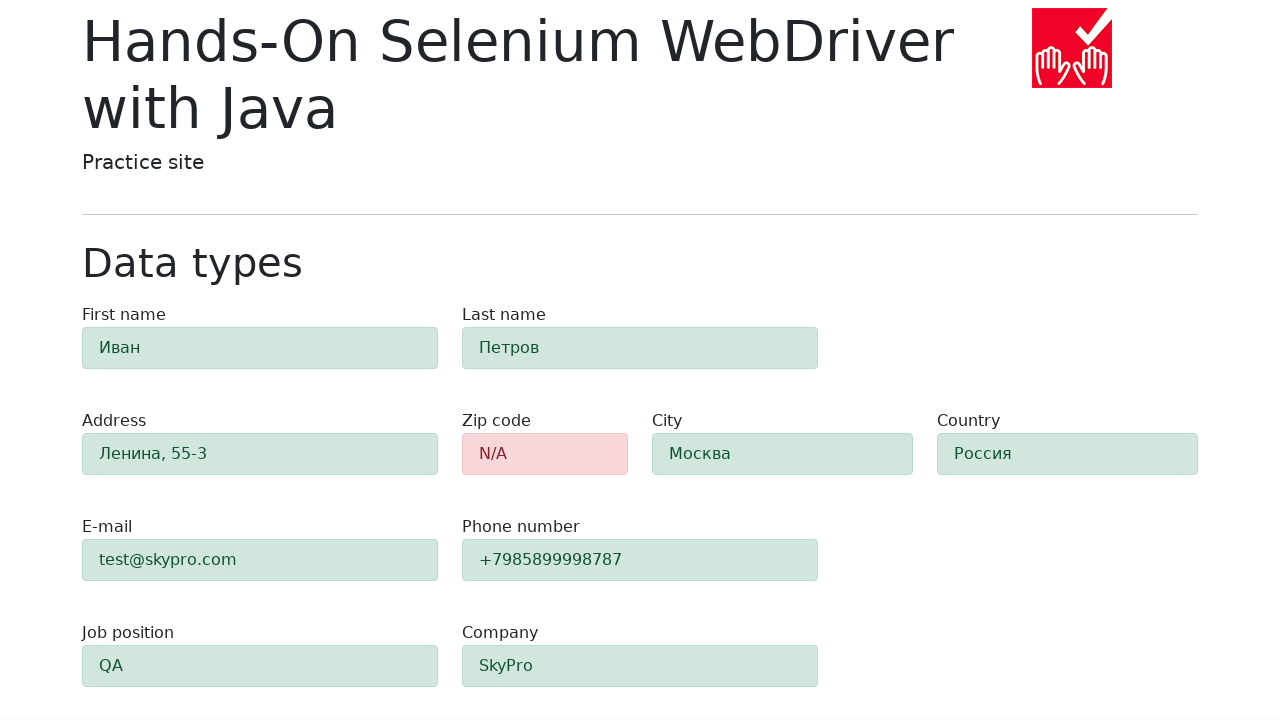

Located the phone field element
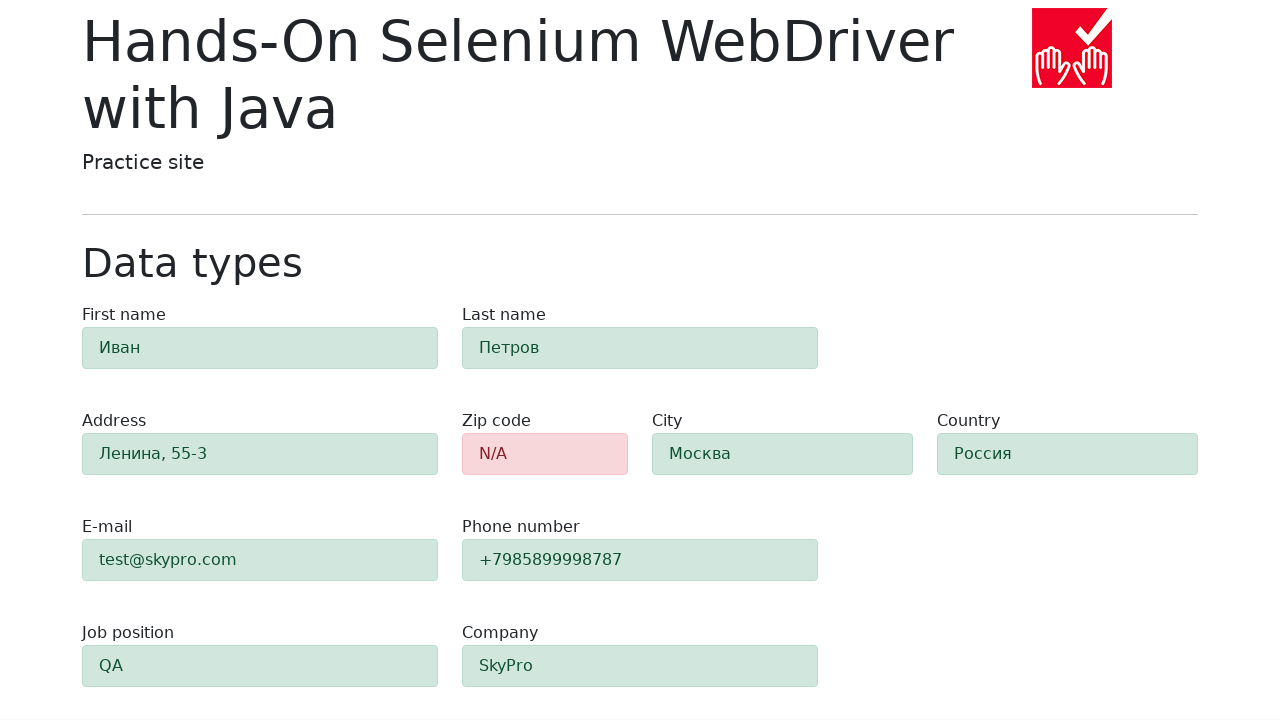

Verified that phone field is highlighted green (alert-success class found)
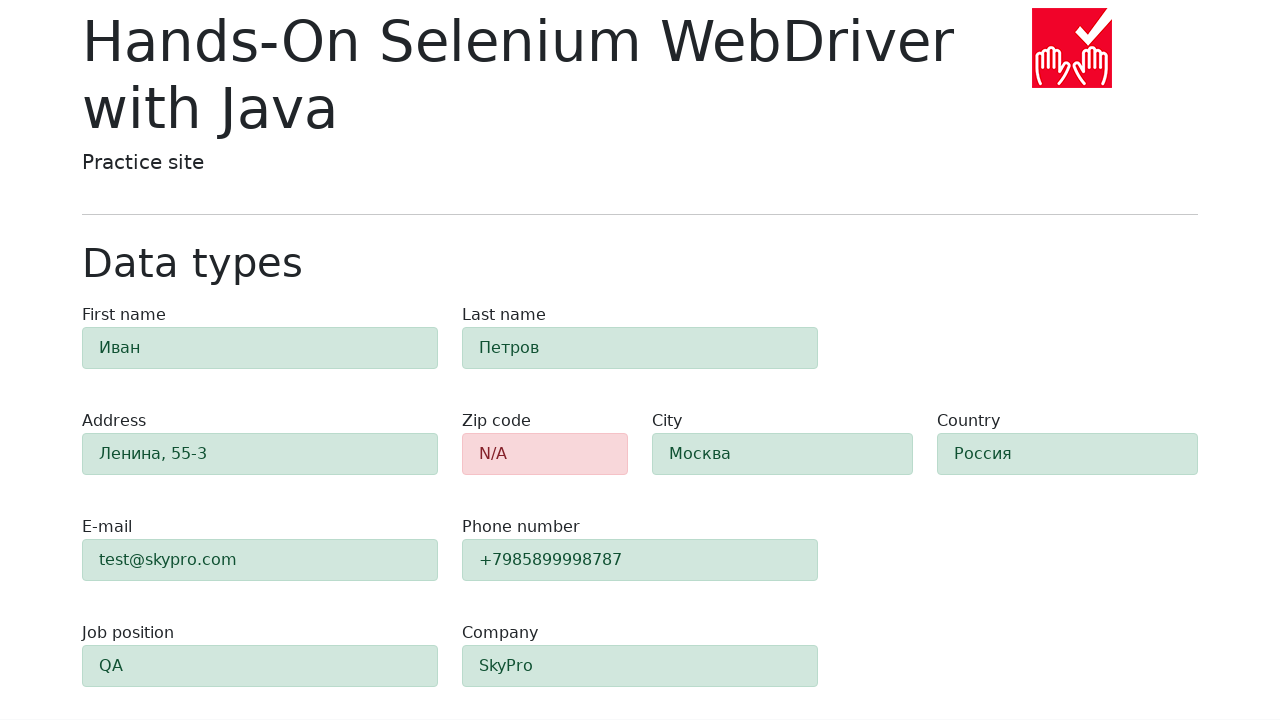

Located the city field element
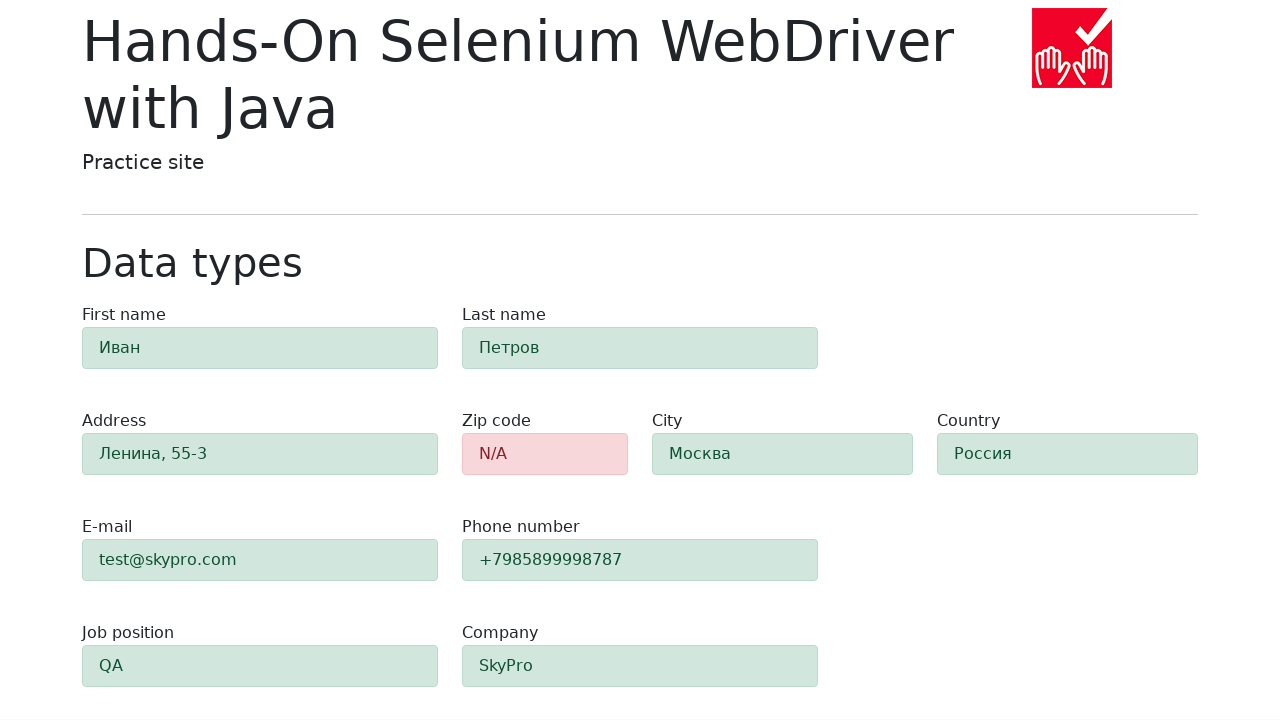

Verified that city field is highlighted green (alert-success class found)
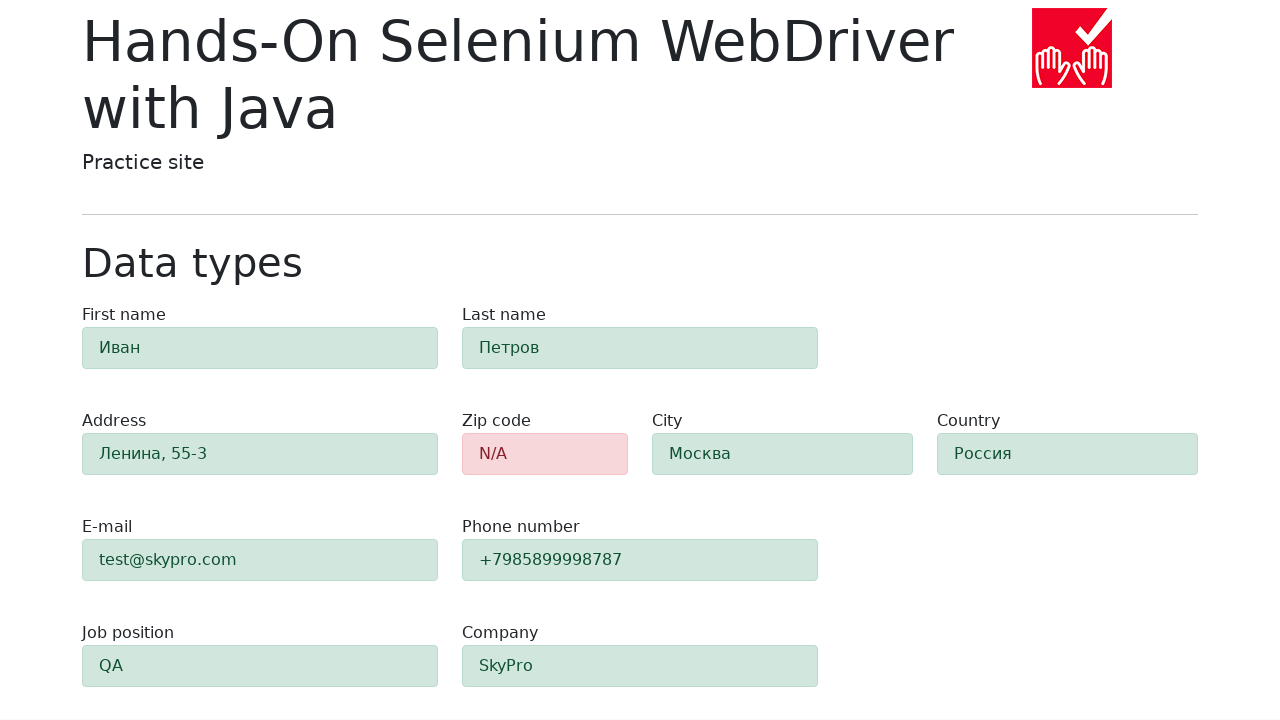

Located the country field element
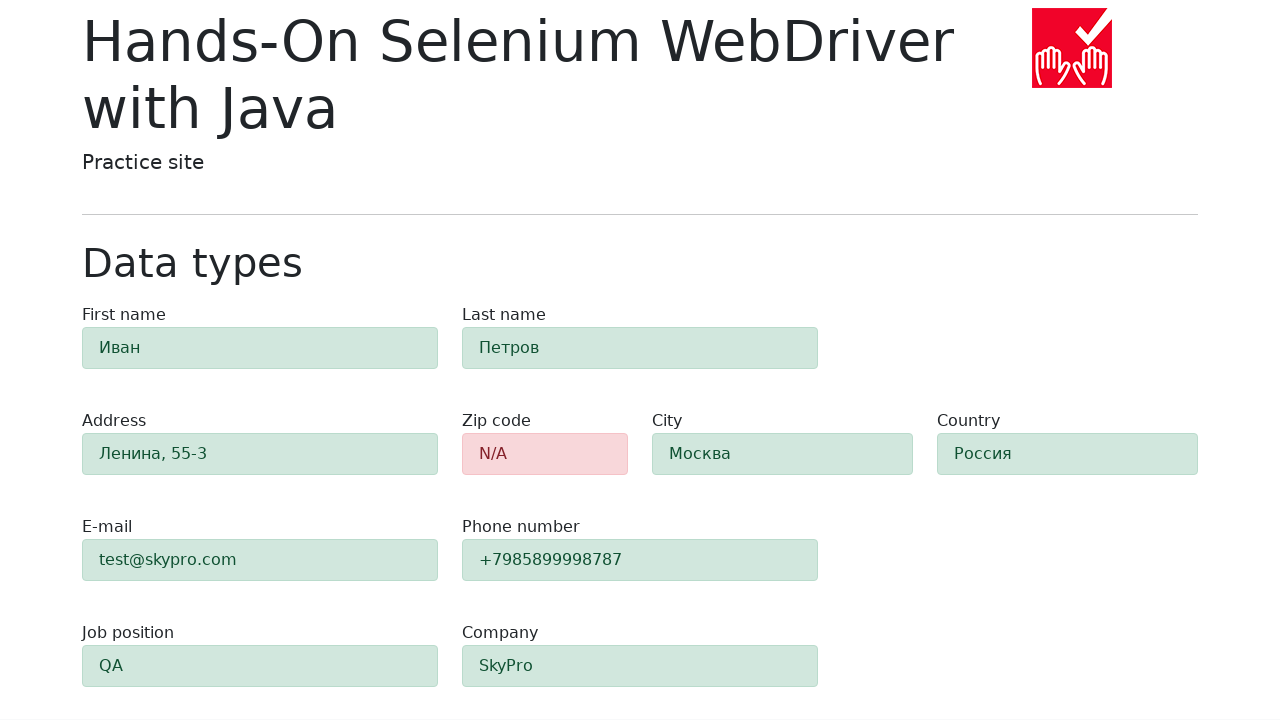

Verified that country field is highlighted green (alert-success class found)
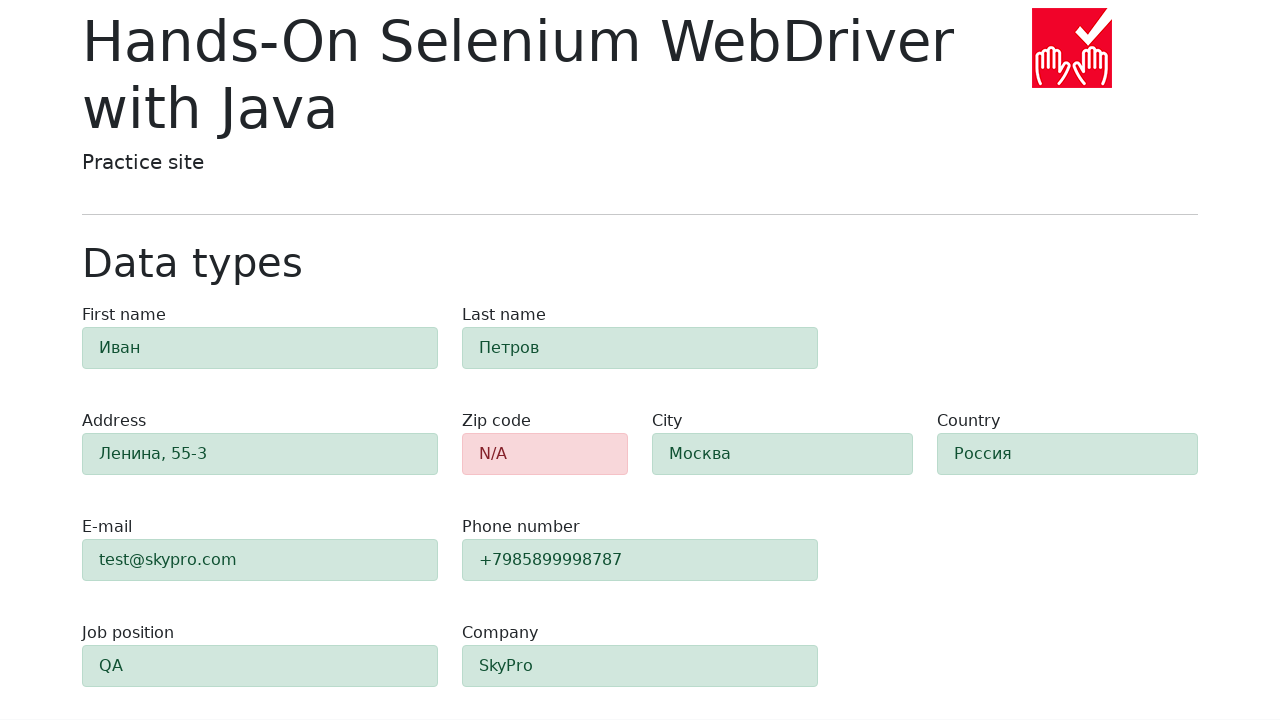

Located the job-position field element
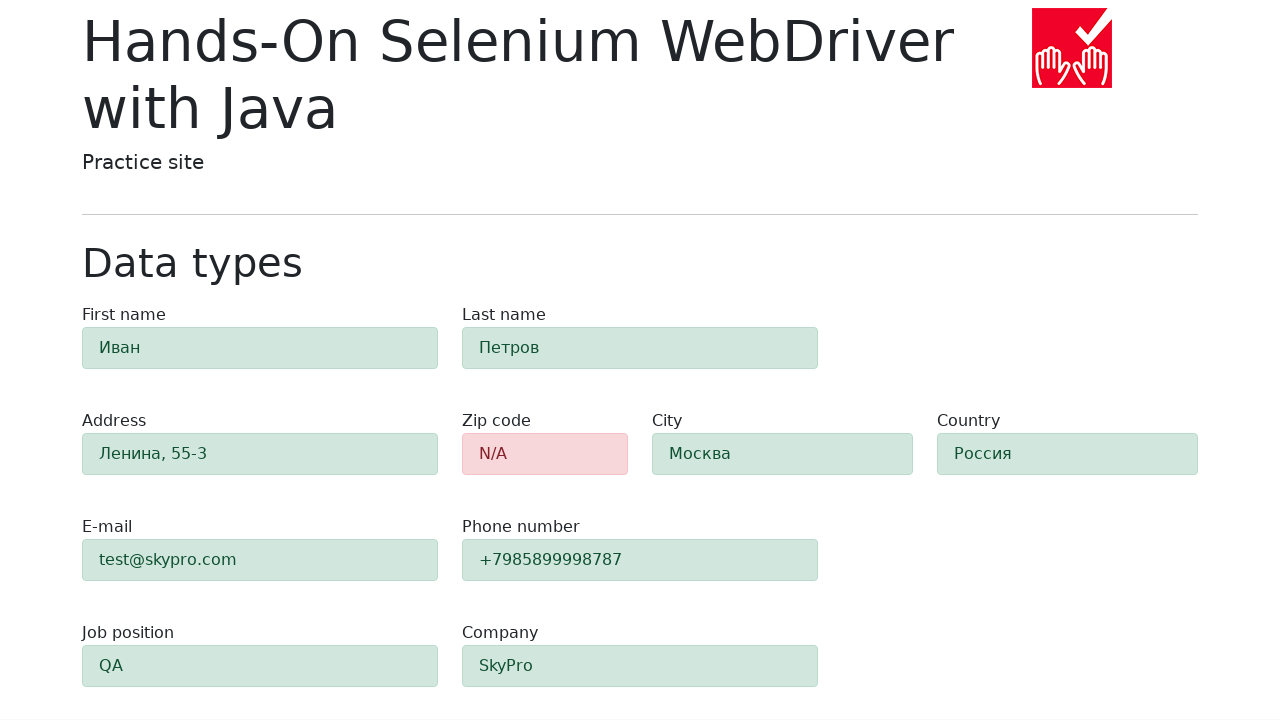

Verified that job-position field is highlighted green (alert-success class found)
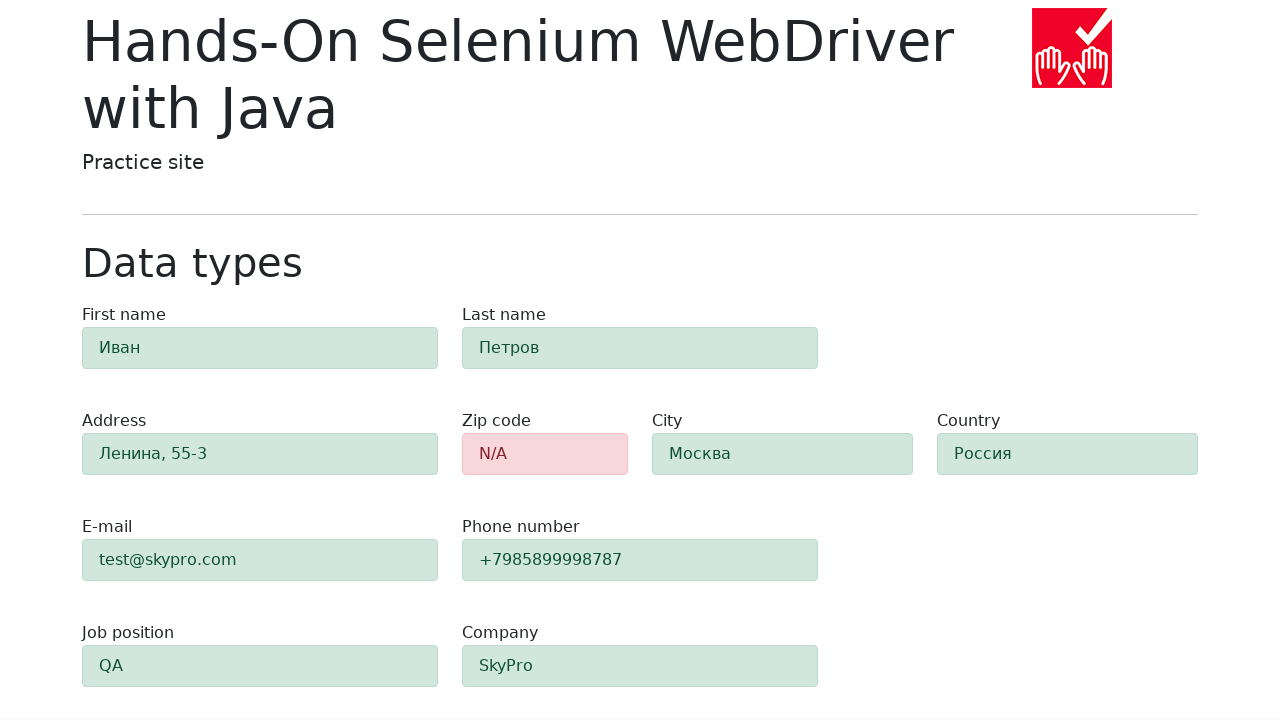

Located the company field element
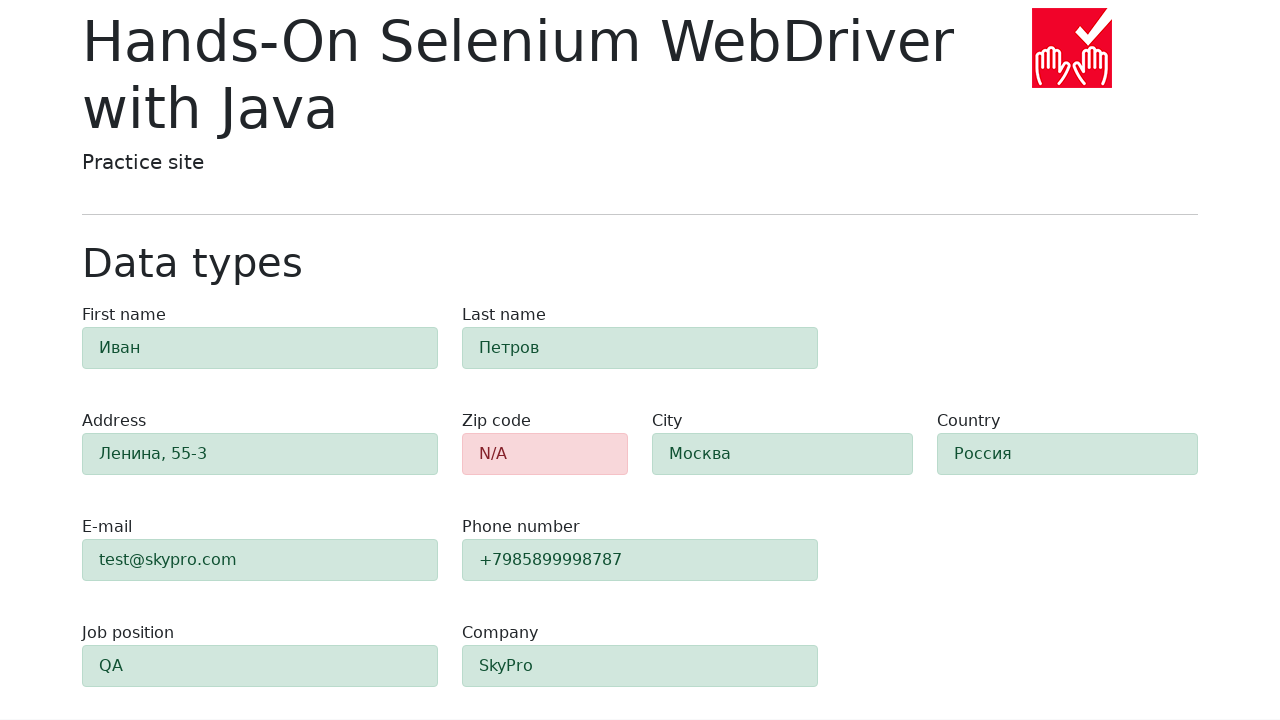

Verified that company field is highlighted green (alert-success class found)
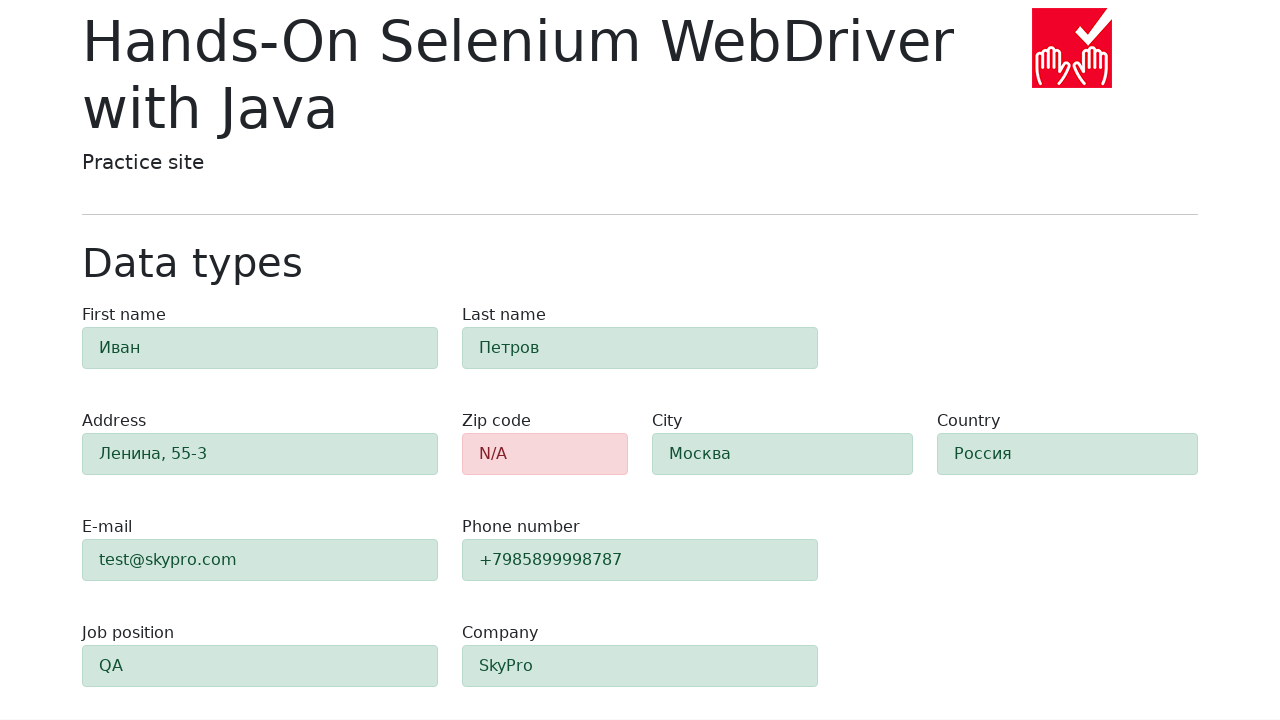

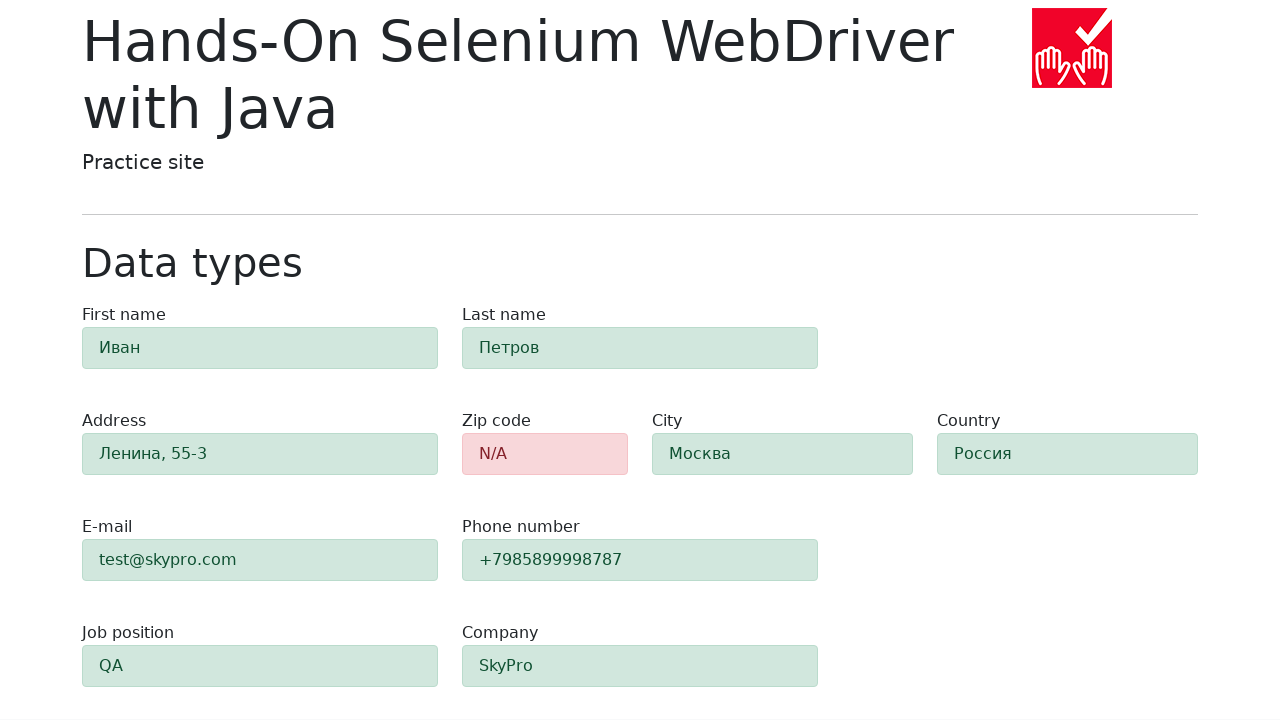